Tests form submission by filling in text input, password, and textarea fields then submitting the form

Starting URL: https://www.selenium.dev/selenium/web/web-form.html

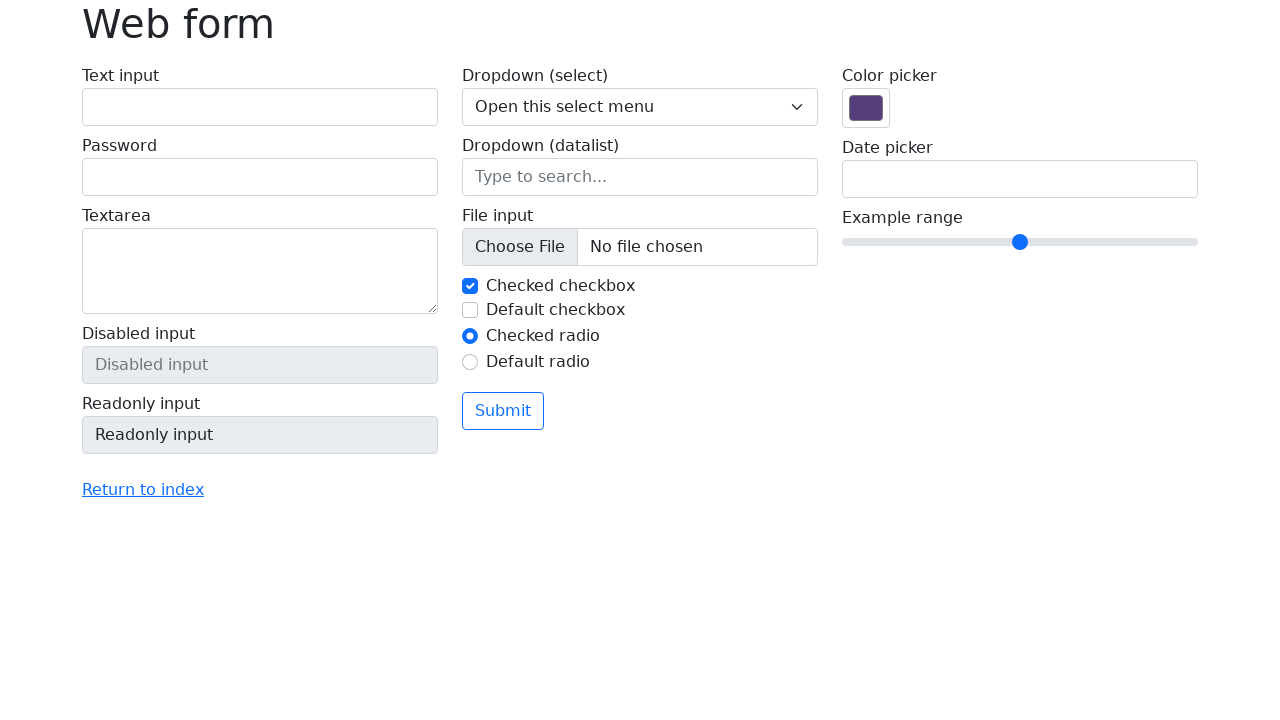

Filled text input field with 'Maria Dymsha' on input[name='my-text']
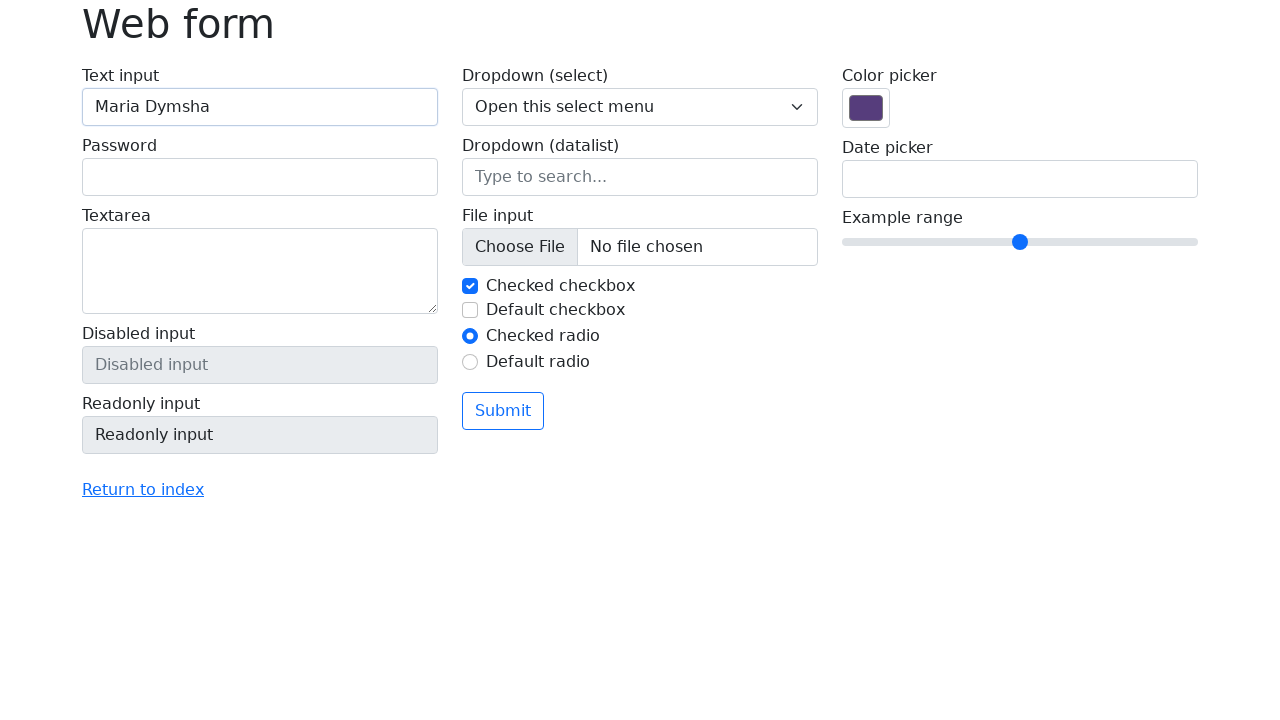

Filled password field with '12345' on input[name='my-password']
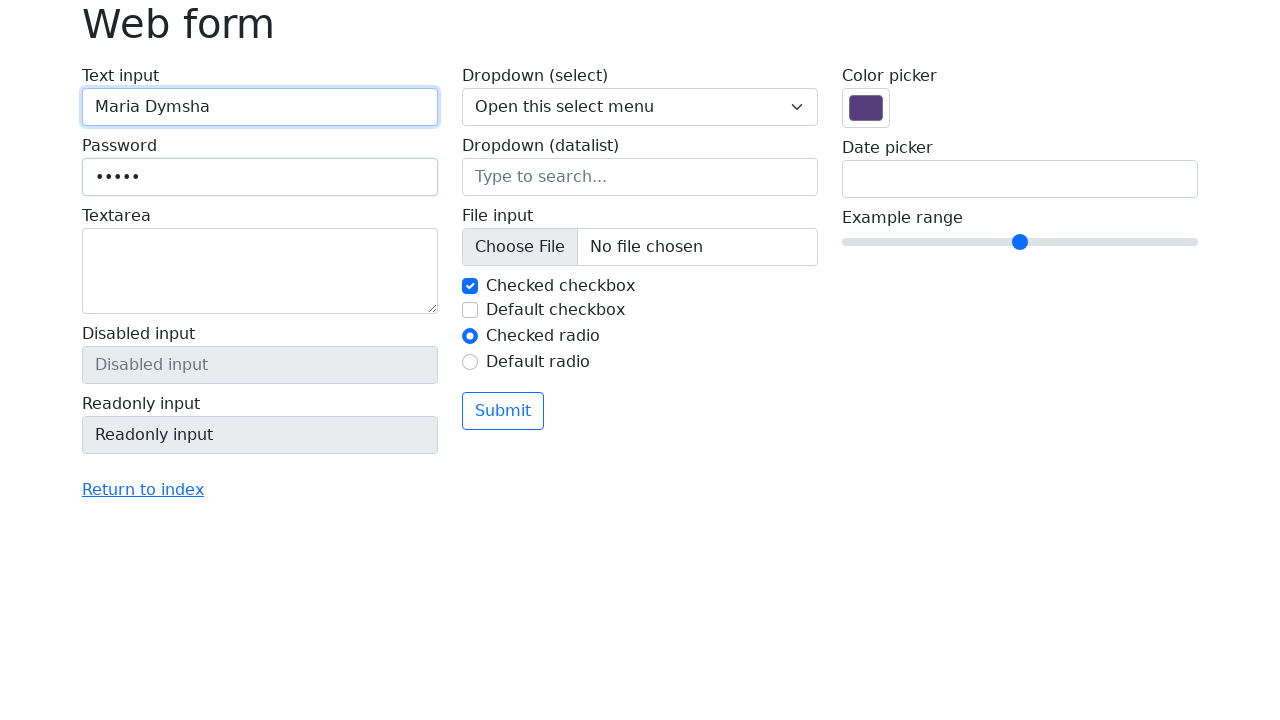

Filled textarea with 'Good morning' on textarea[name='my-textarea']
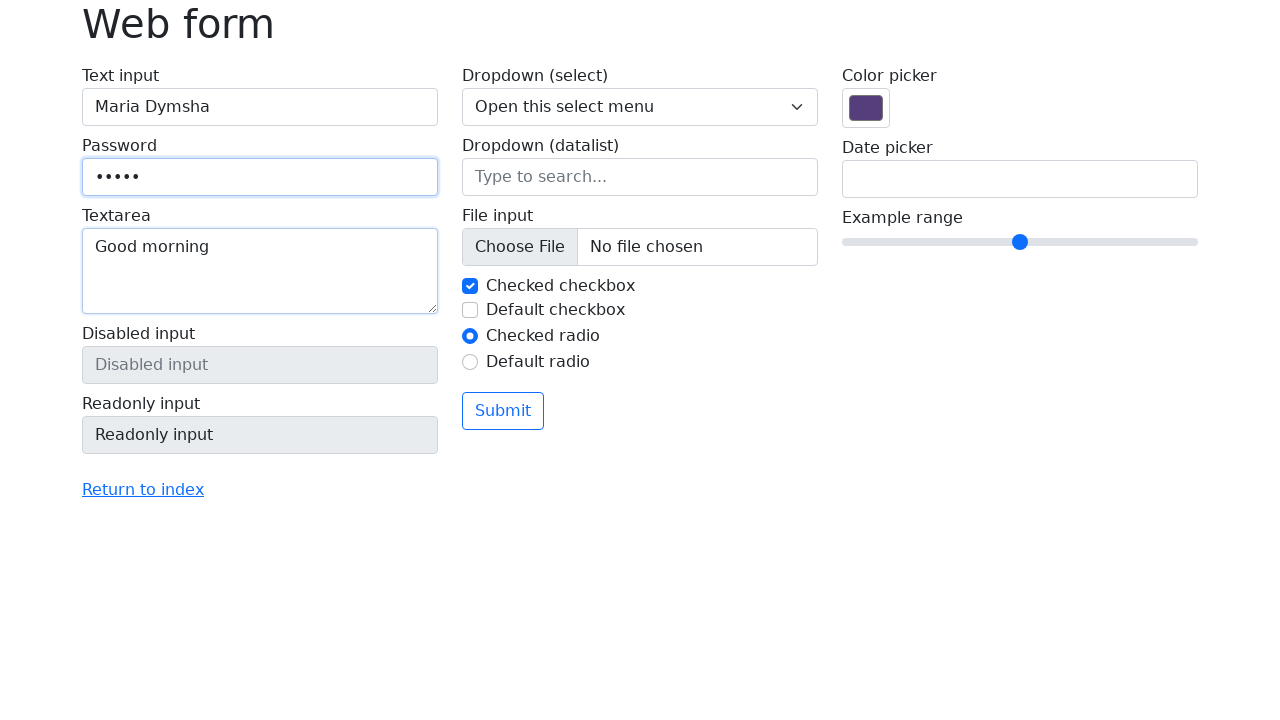

Clicked submit button to submit form at (503, 411) on button.btn.btn-outline-primary.mt-3
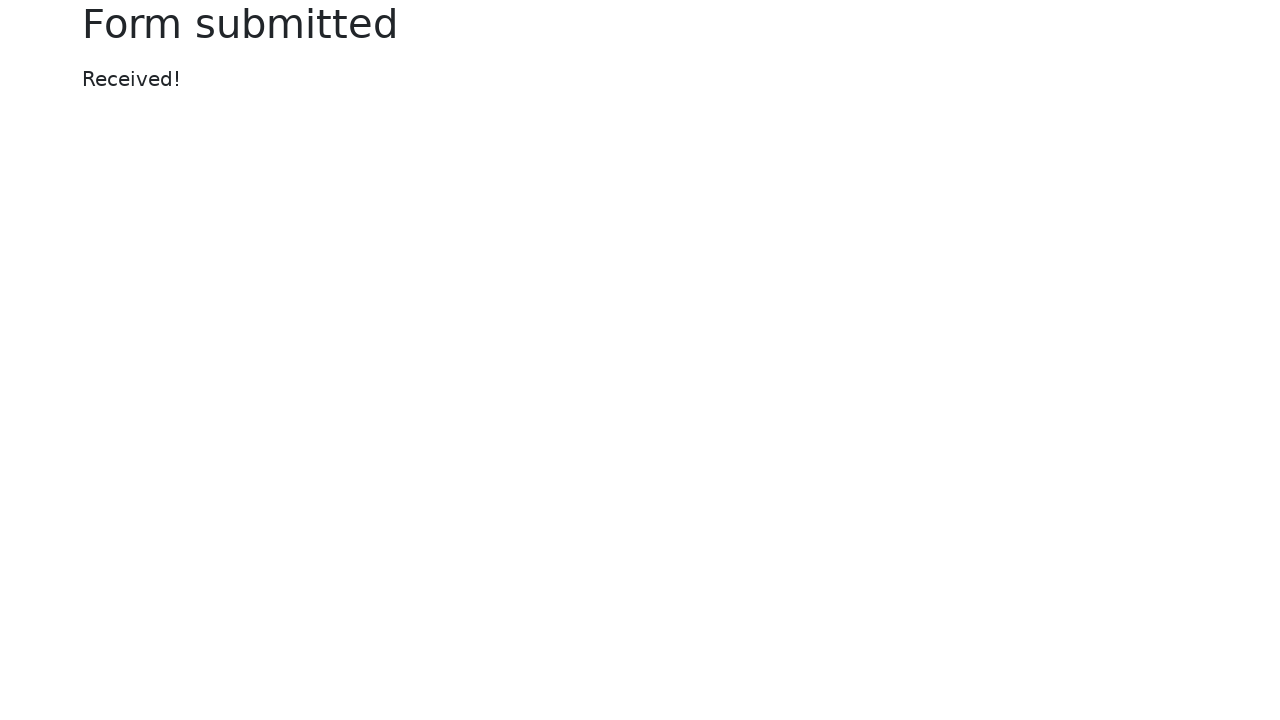

Form submission confirmed - success message displayed
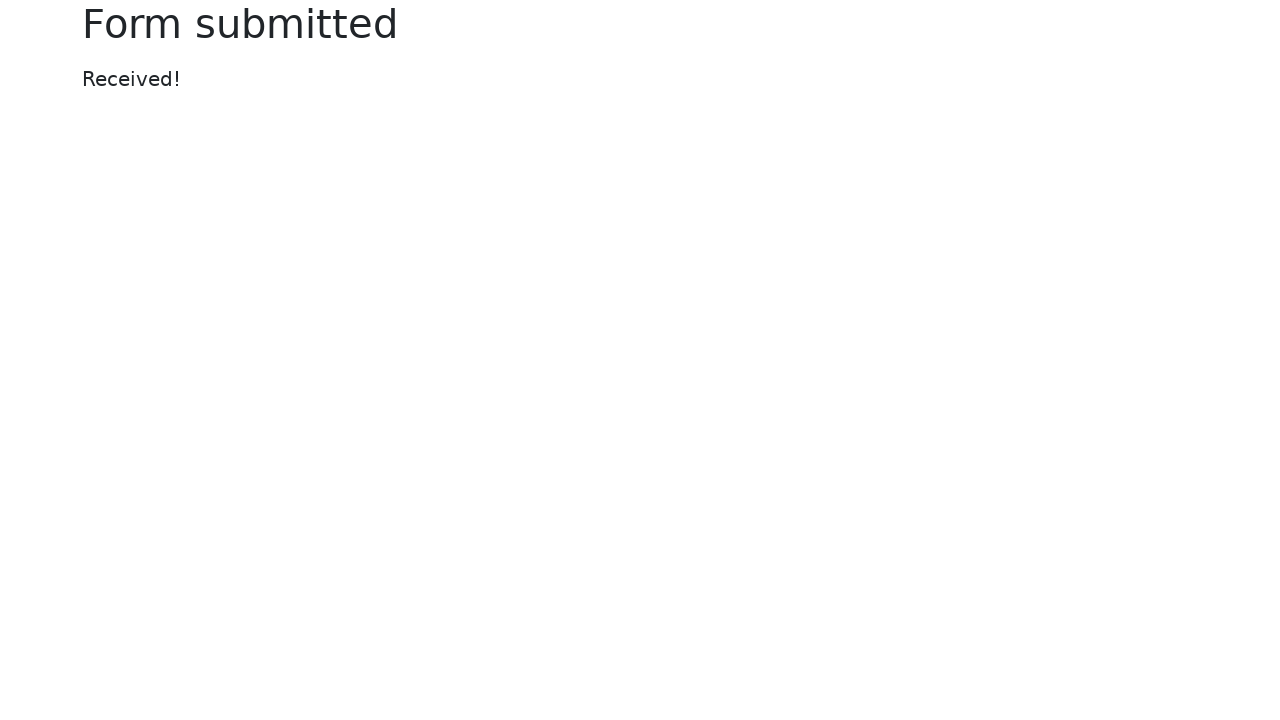

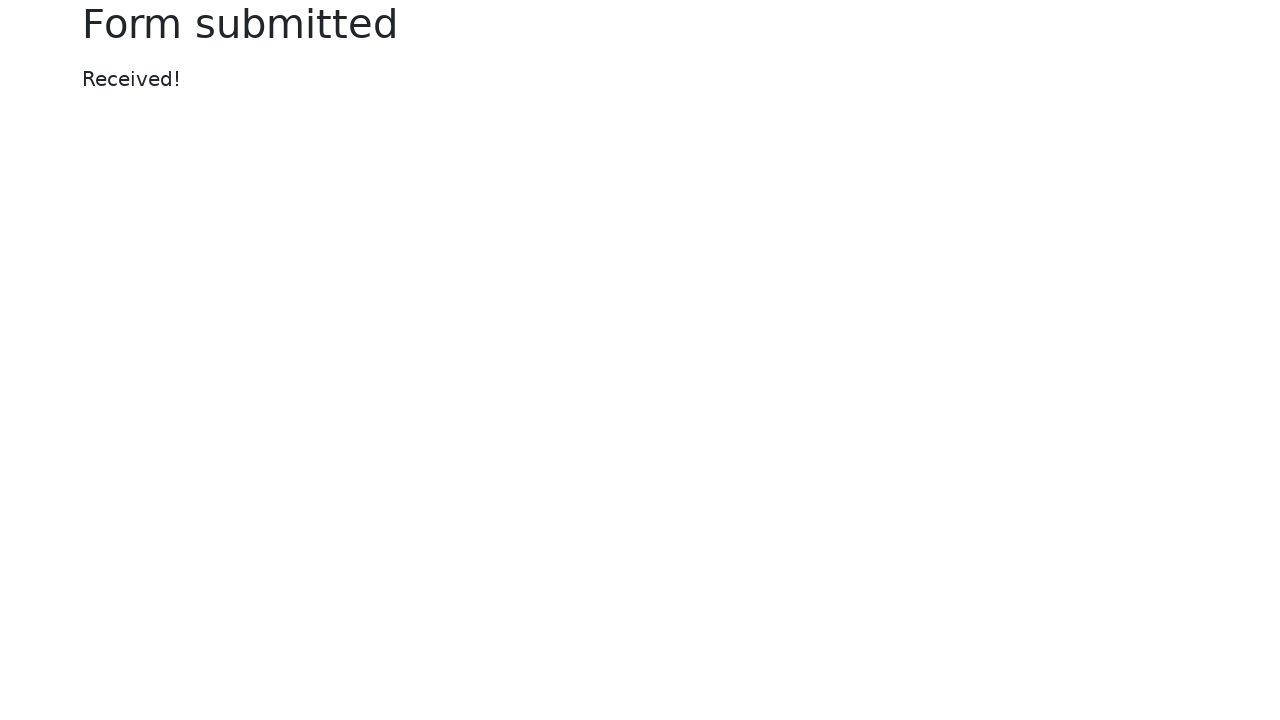